Tests a form submission that requires reading a hidden attribute value, calculating a result using a mathematical formula, filling in the answer, checking checkboxes, and submitting the form

Starting URL: http://suninjuly.github.io/get_attribute.html

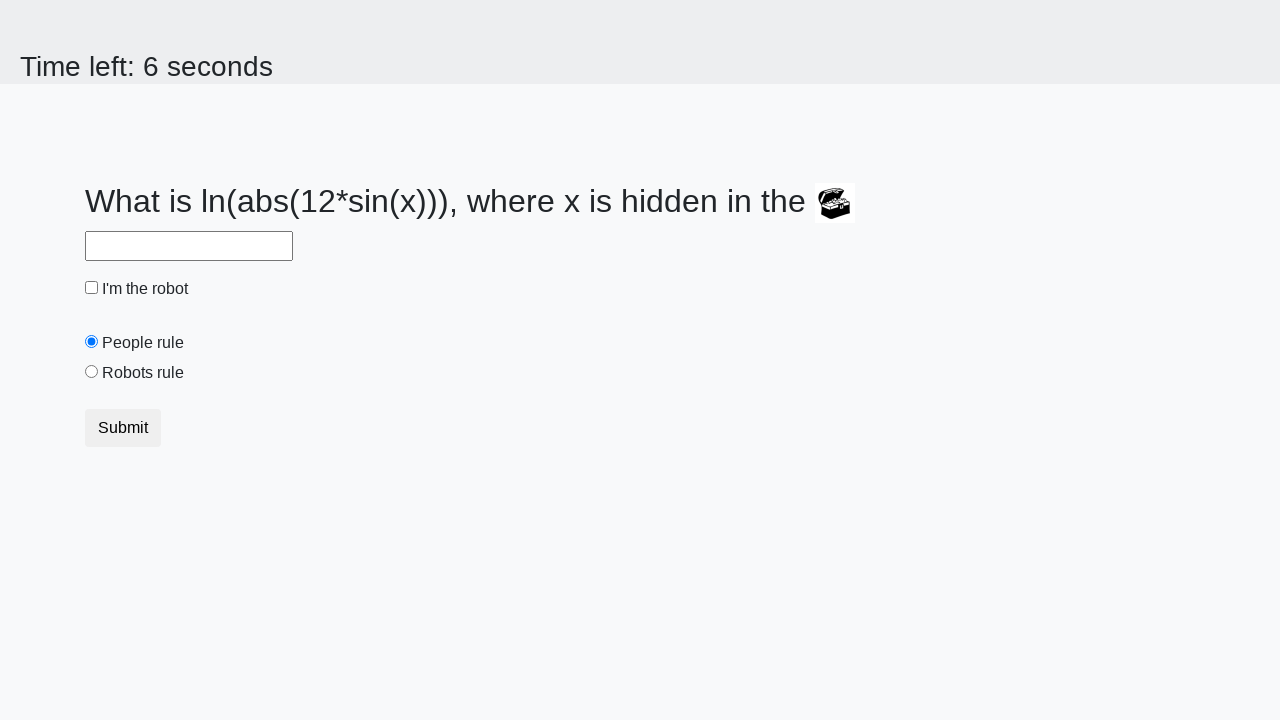

Located treasure element with hidden attribute
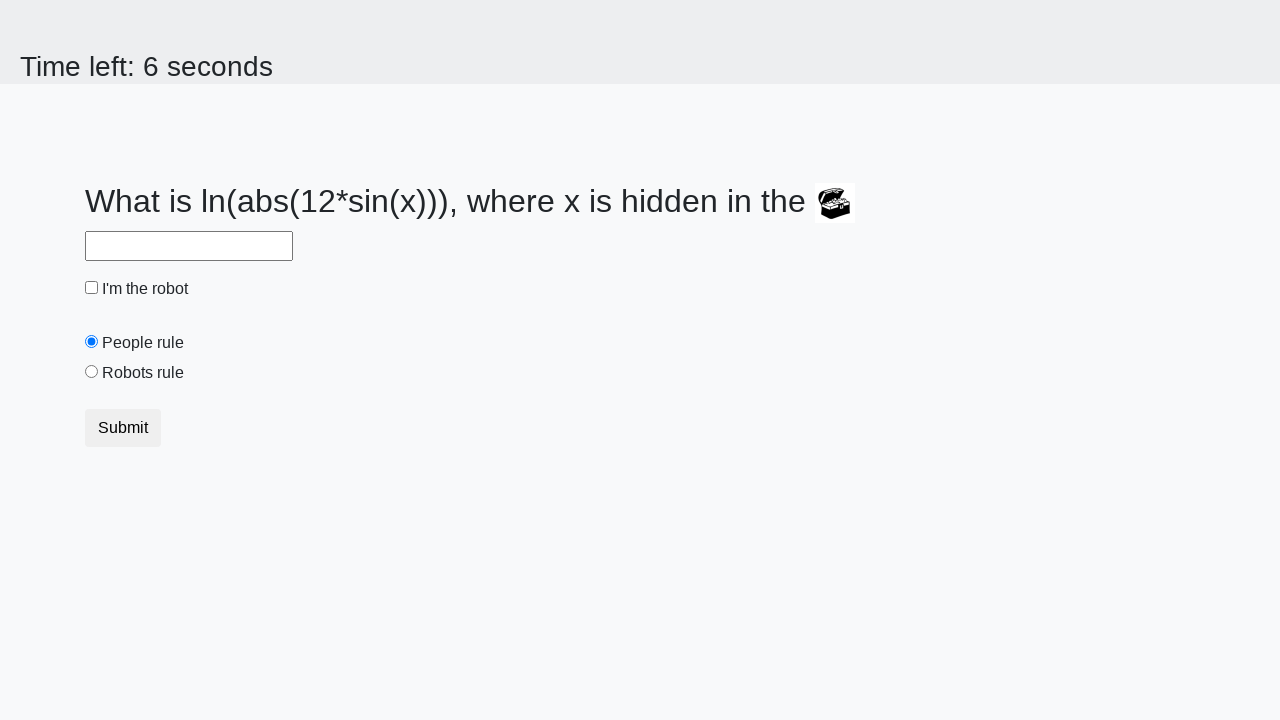

Retrieved hidden attribute value: 658
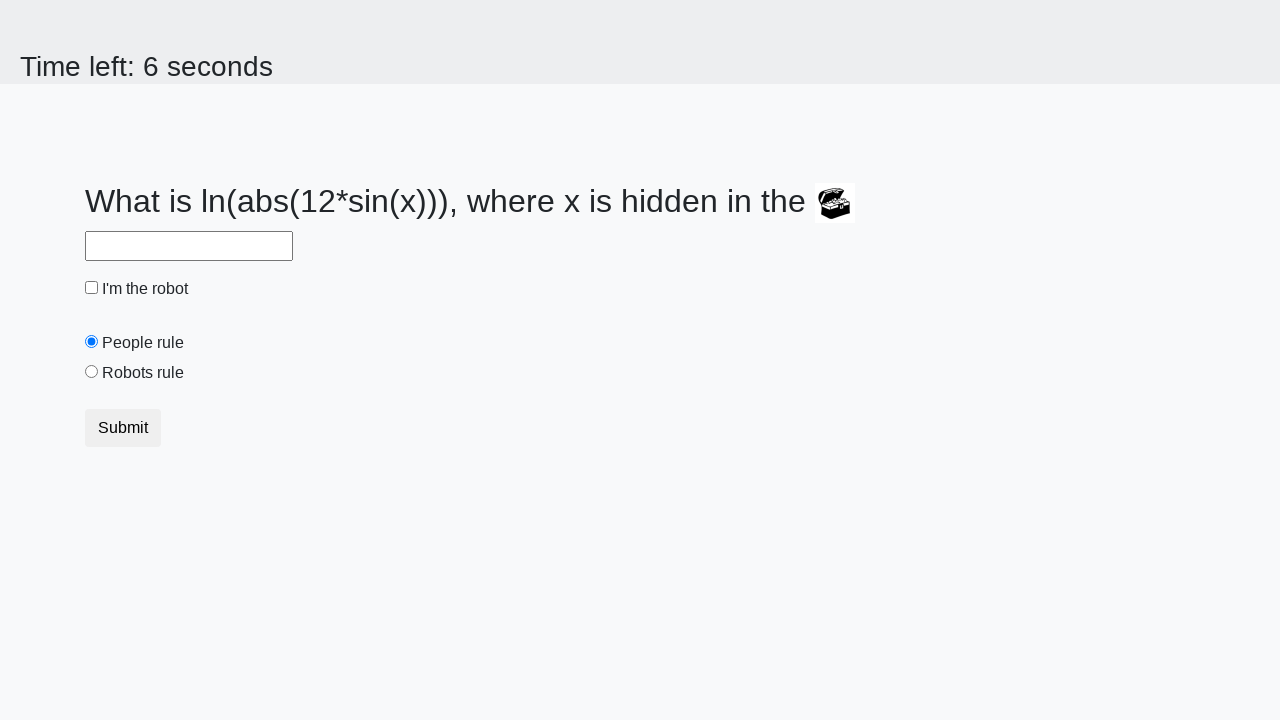

Calculated answer using formula: 2.471453983831433
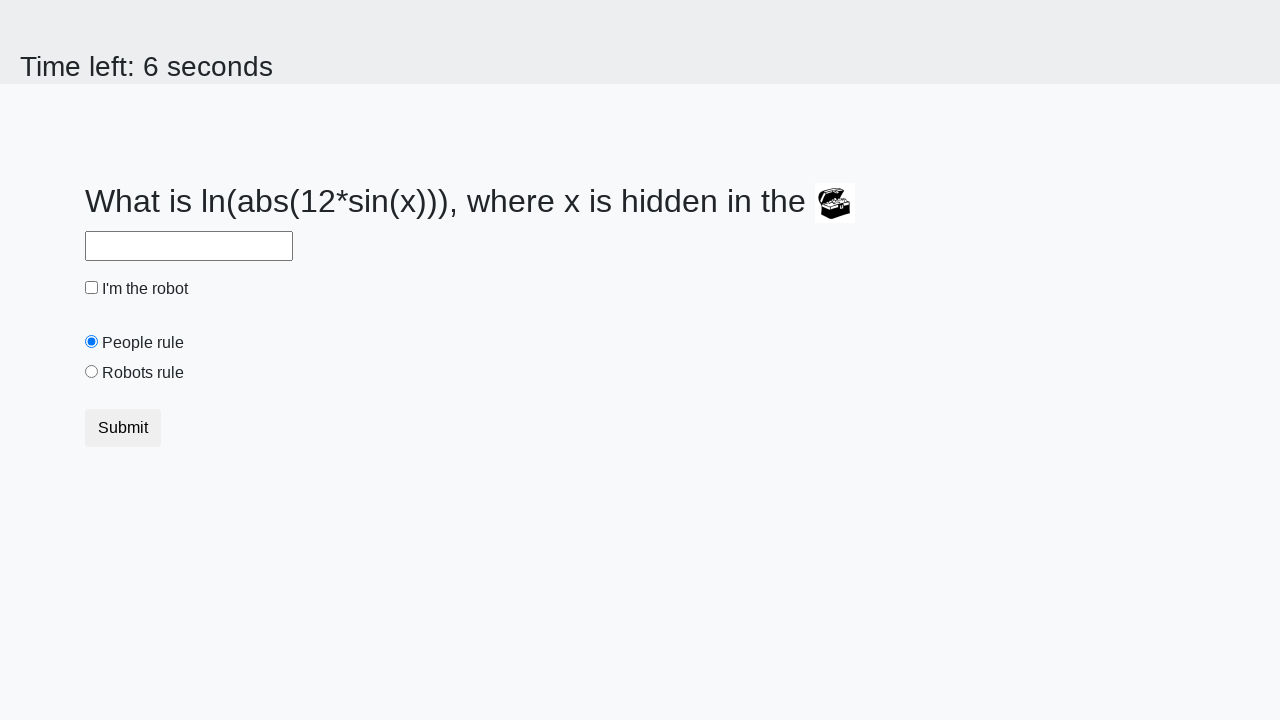

Filled answer field with calculated value on #answer
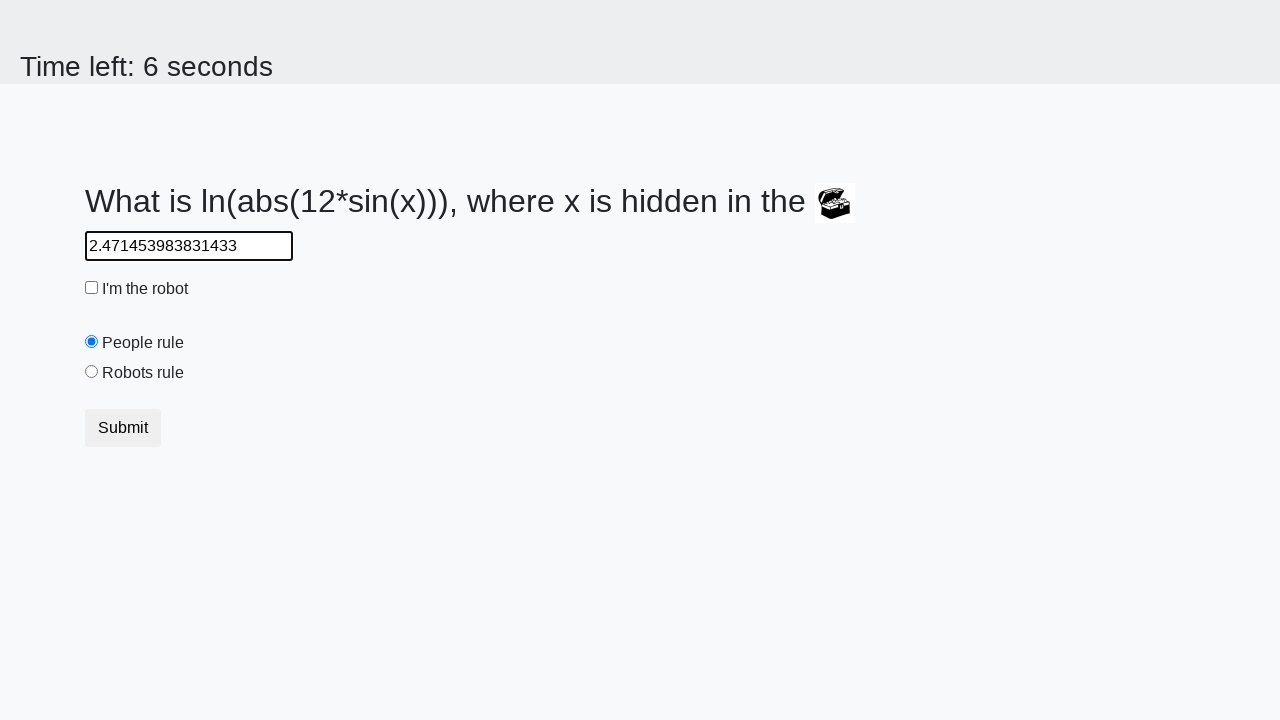

Checked the robot checkbox at (92, 288) on #robotCheckbox
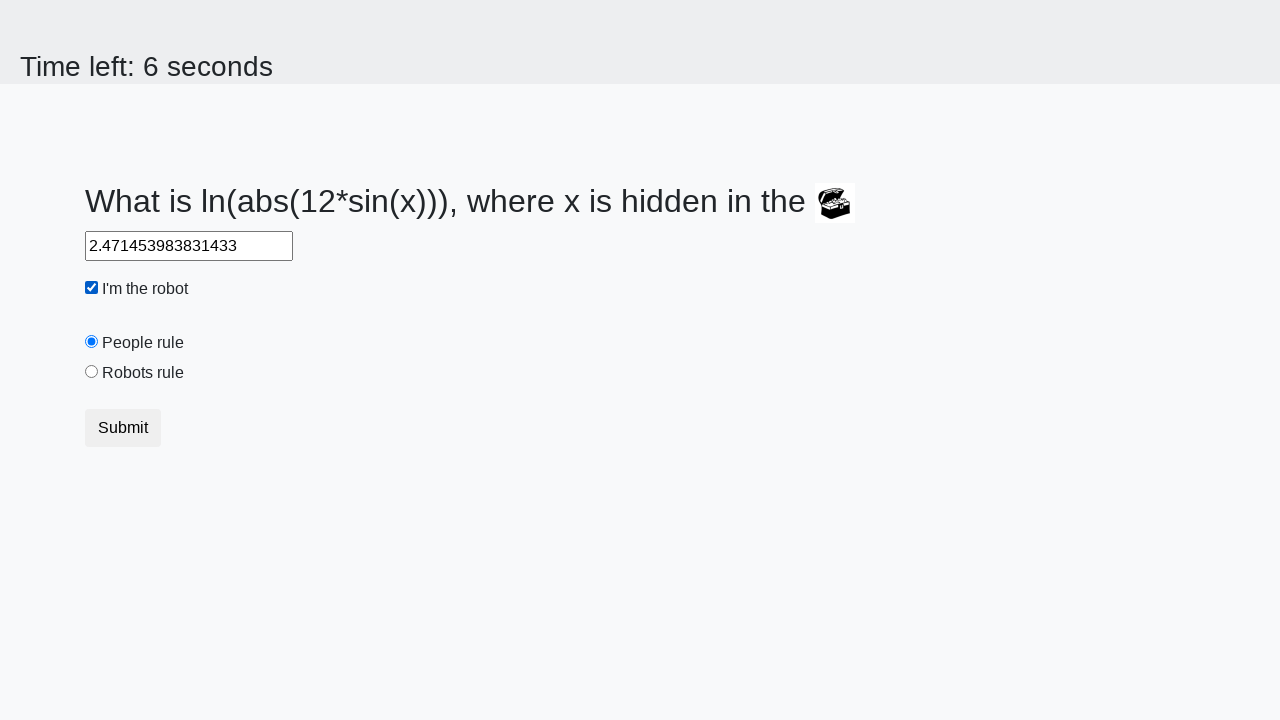

Checked the robots rule checkbox at (92, 372) on #robotsRule
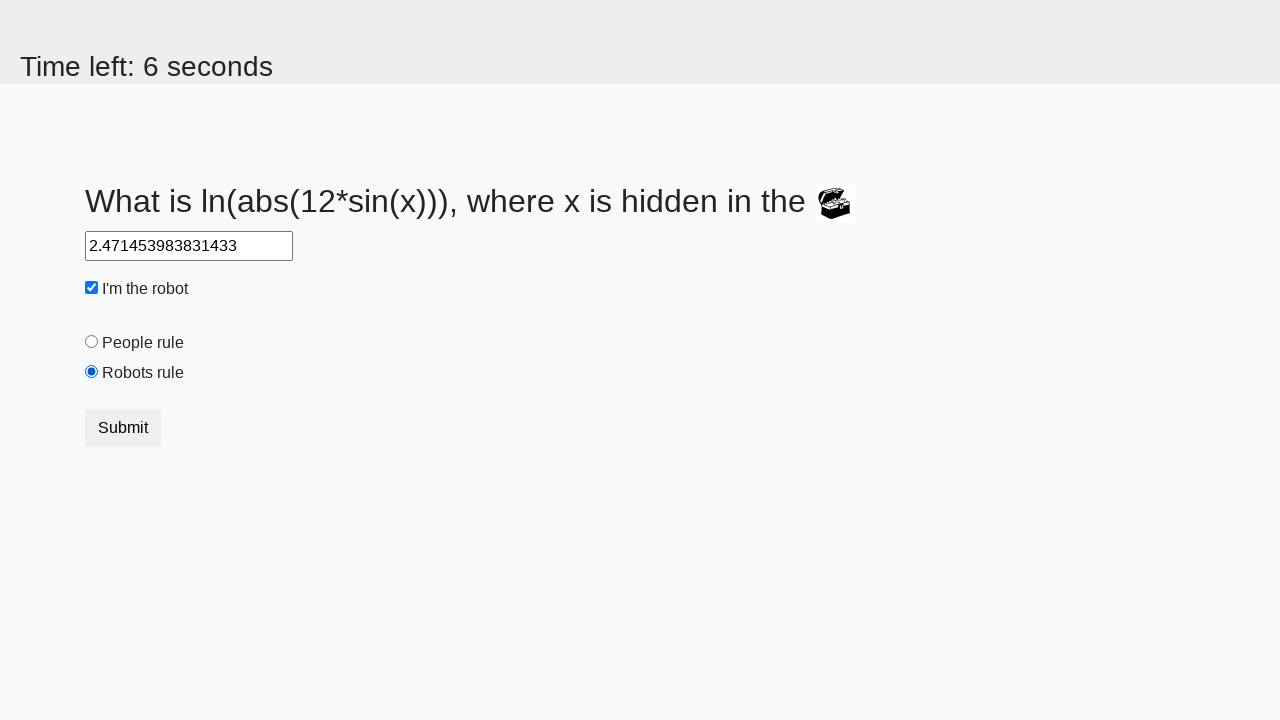

Submitted the form at (123, 428) on button.btn
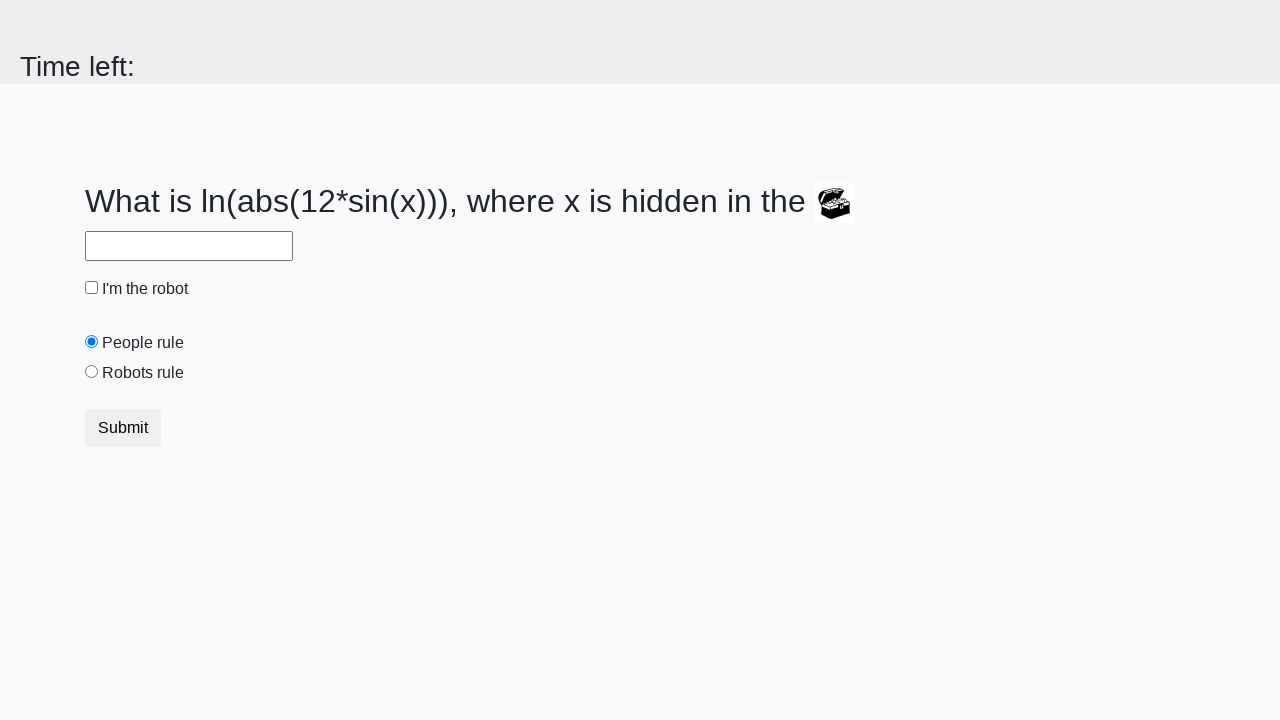

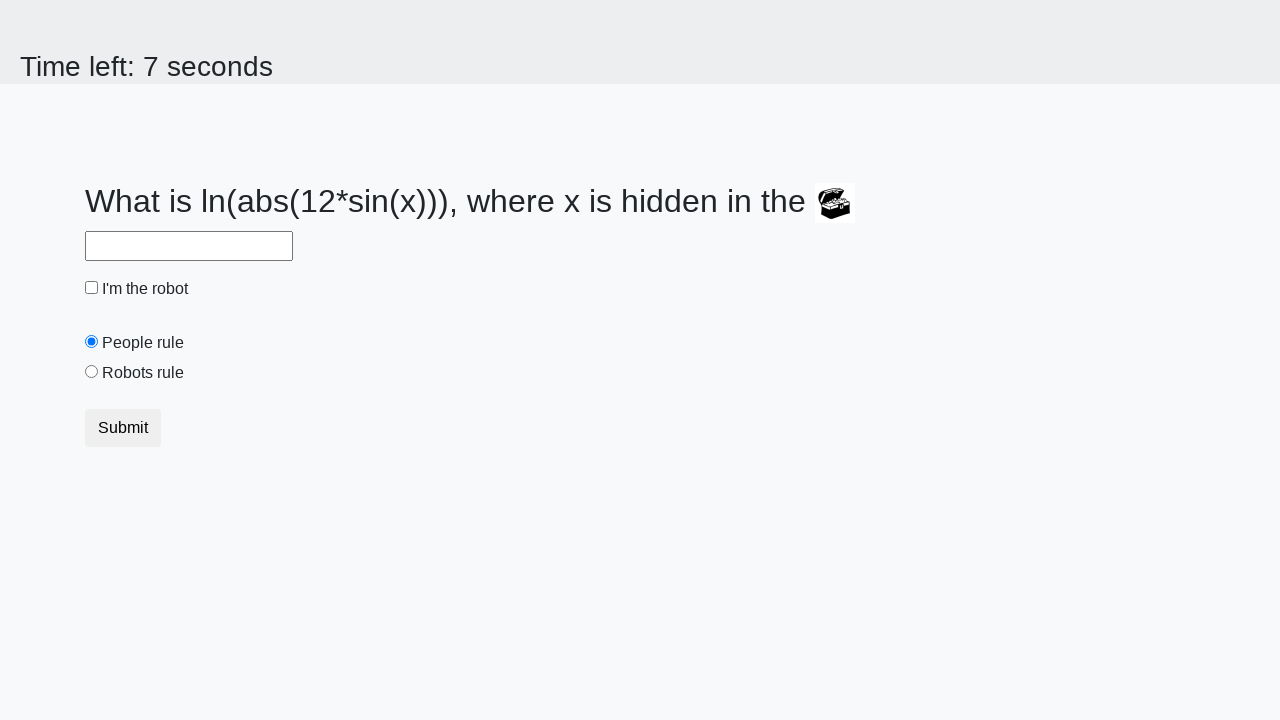